Tests drag and drop functionality by dragging an element into a droppable area

Starting URL: https://jqueryui.com/droppable/

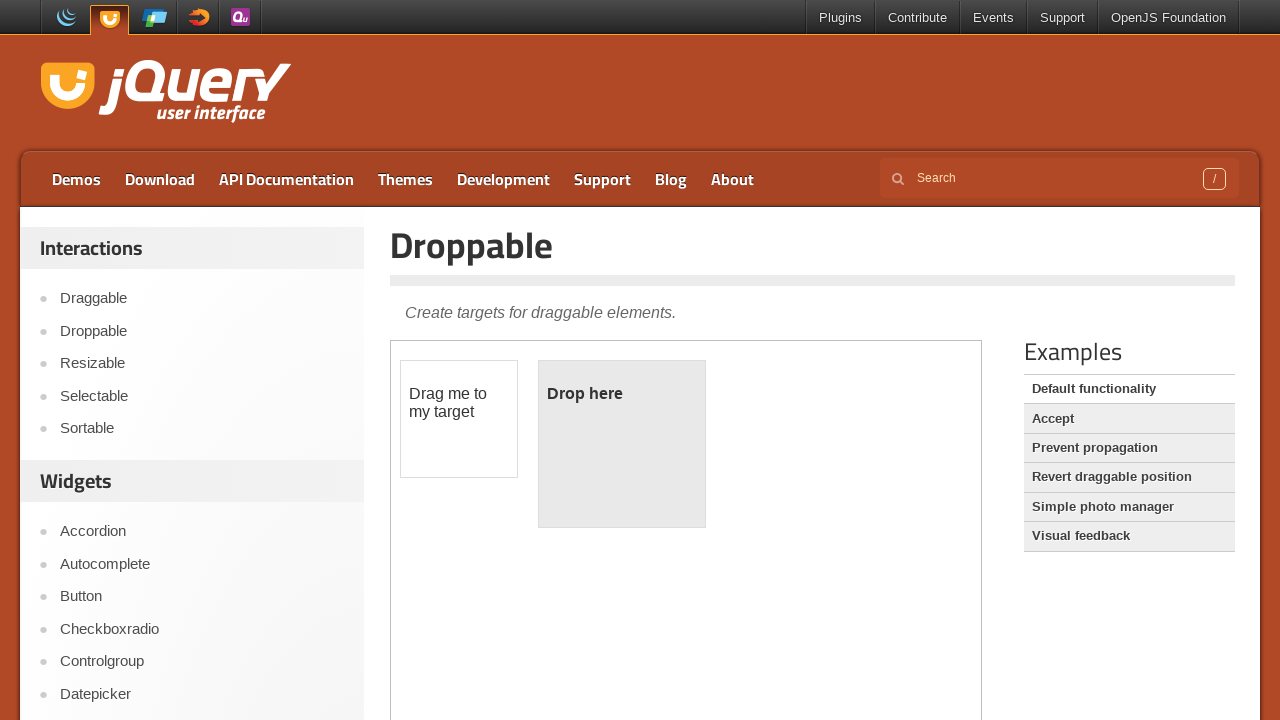

Located demo iframe
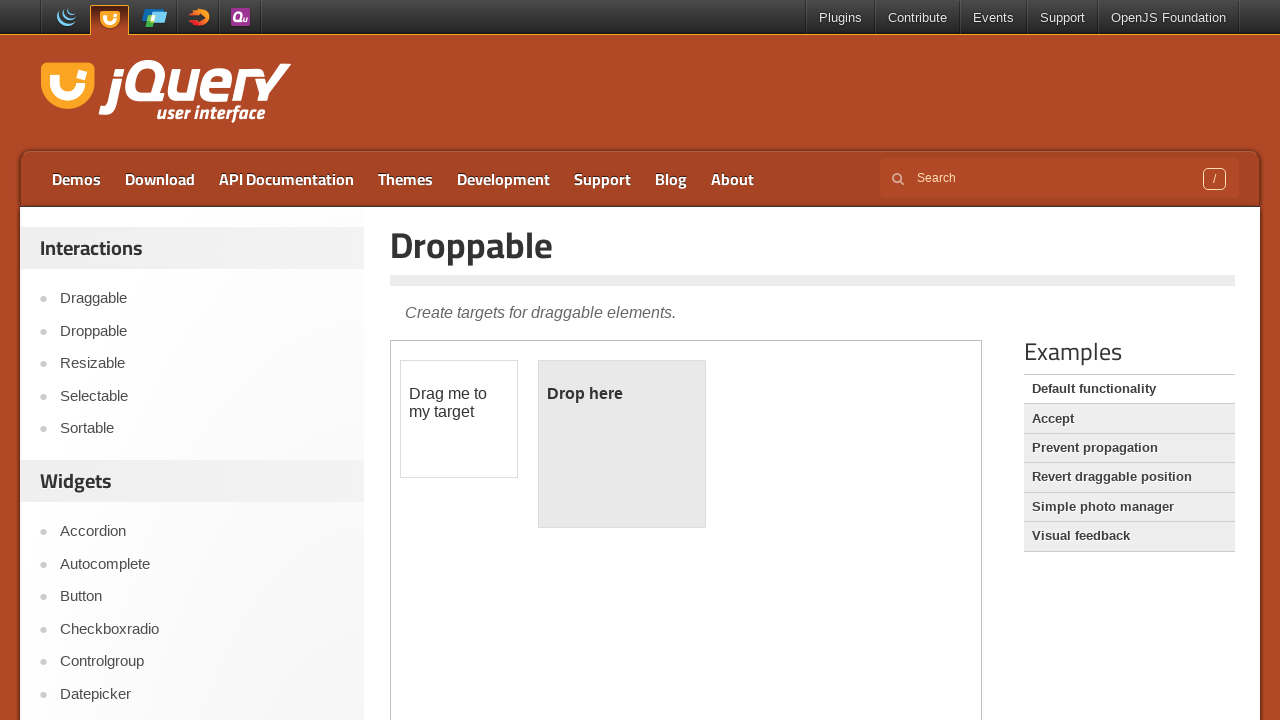

Located draggable element
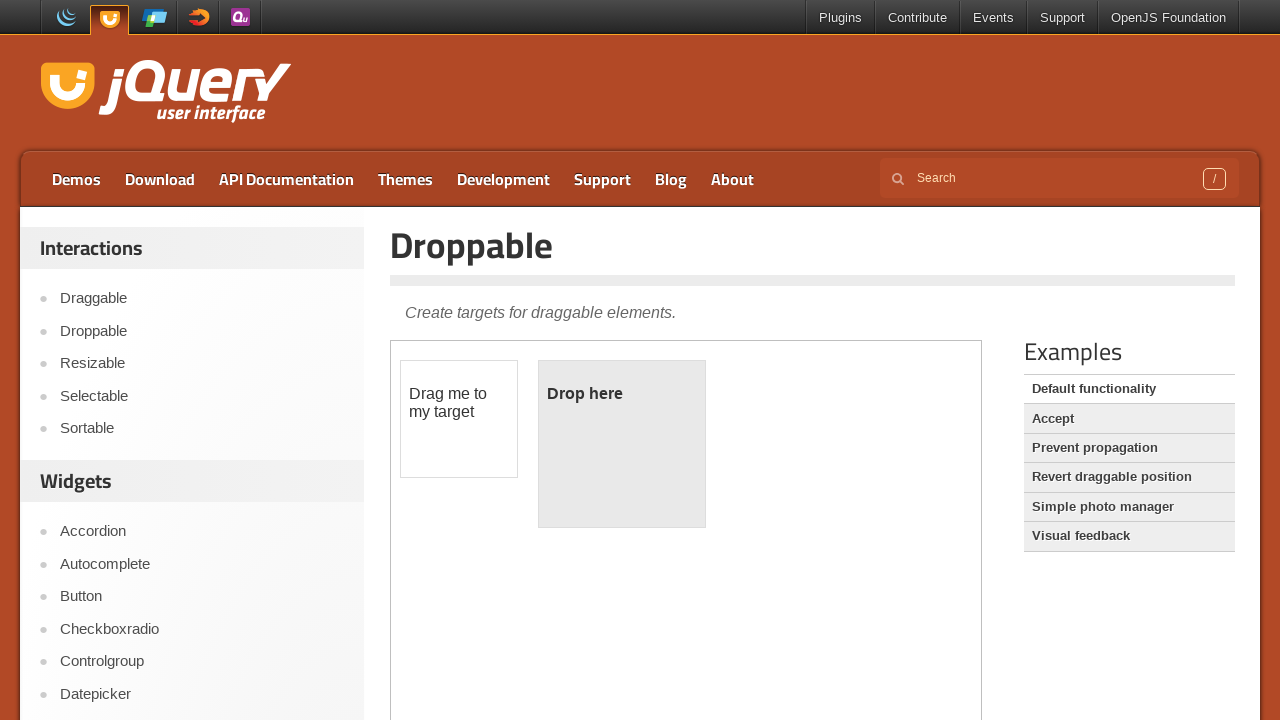

Located droppable area
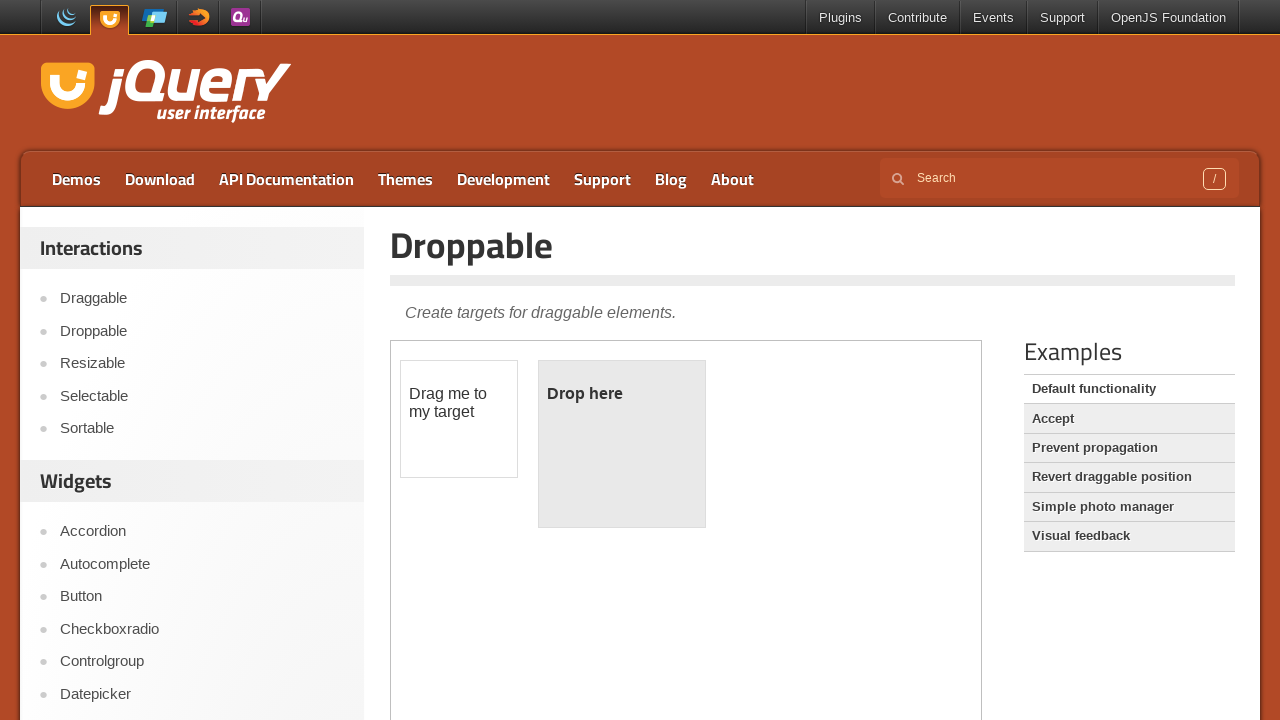

Dragged element into droppable area at (622, 444)
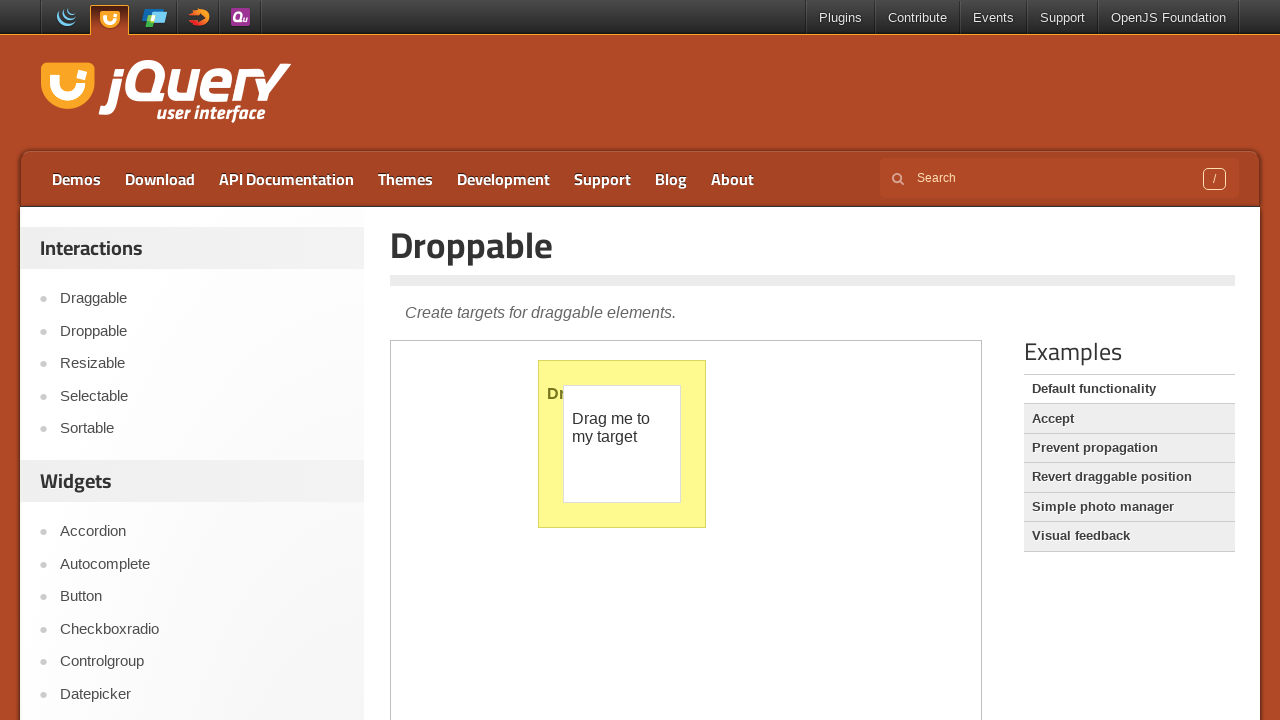

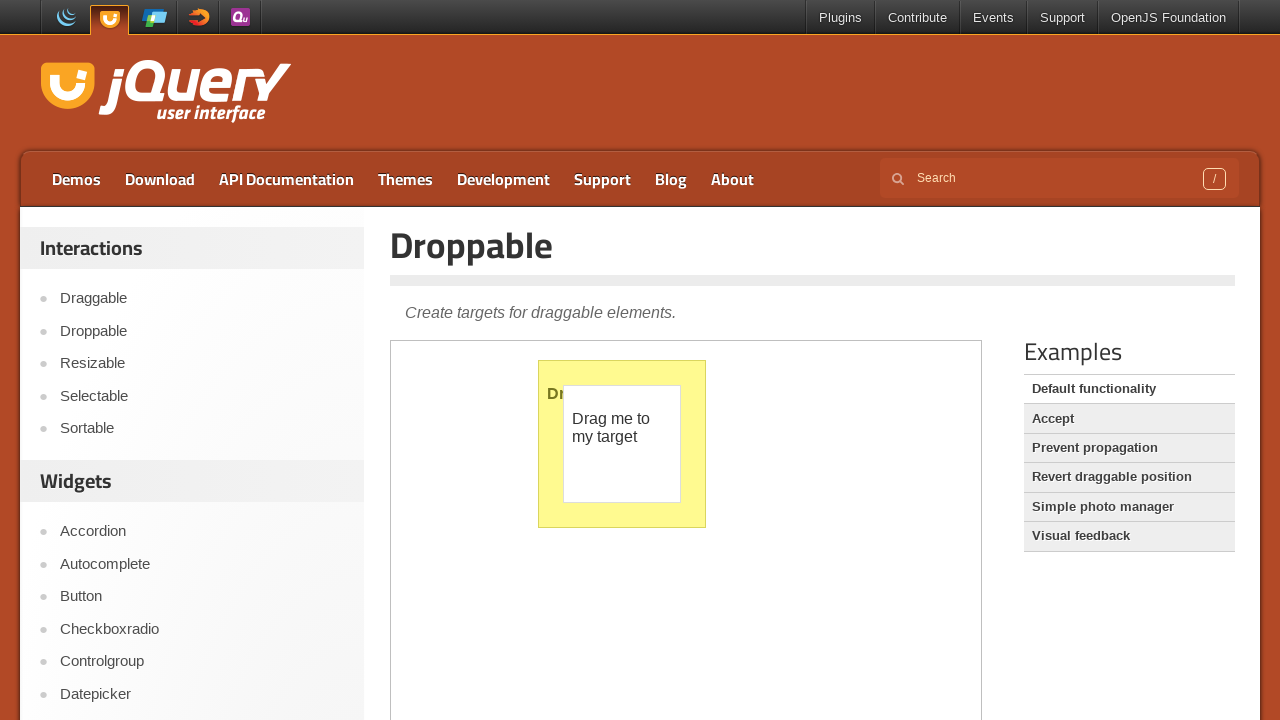